Navigates to the Hargreaves Lansdown FTSE 100 risers page and waits for the stock market data table to load

Starting URL: https://www.hl.co.uk/shares/stock-market-summary/ftse-100/risers

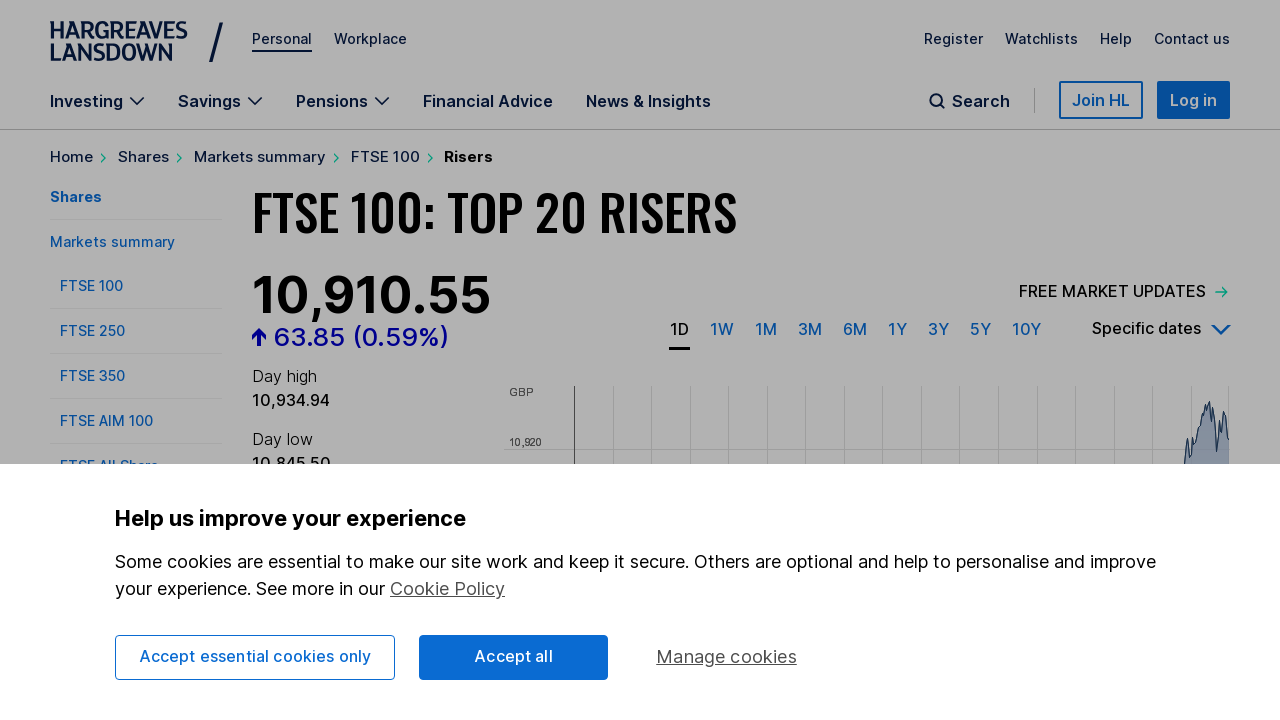

Navigated to Hargreaves Lansdown FTSE 100 risers page
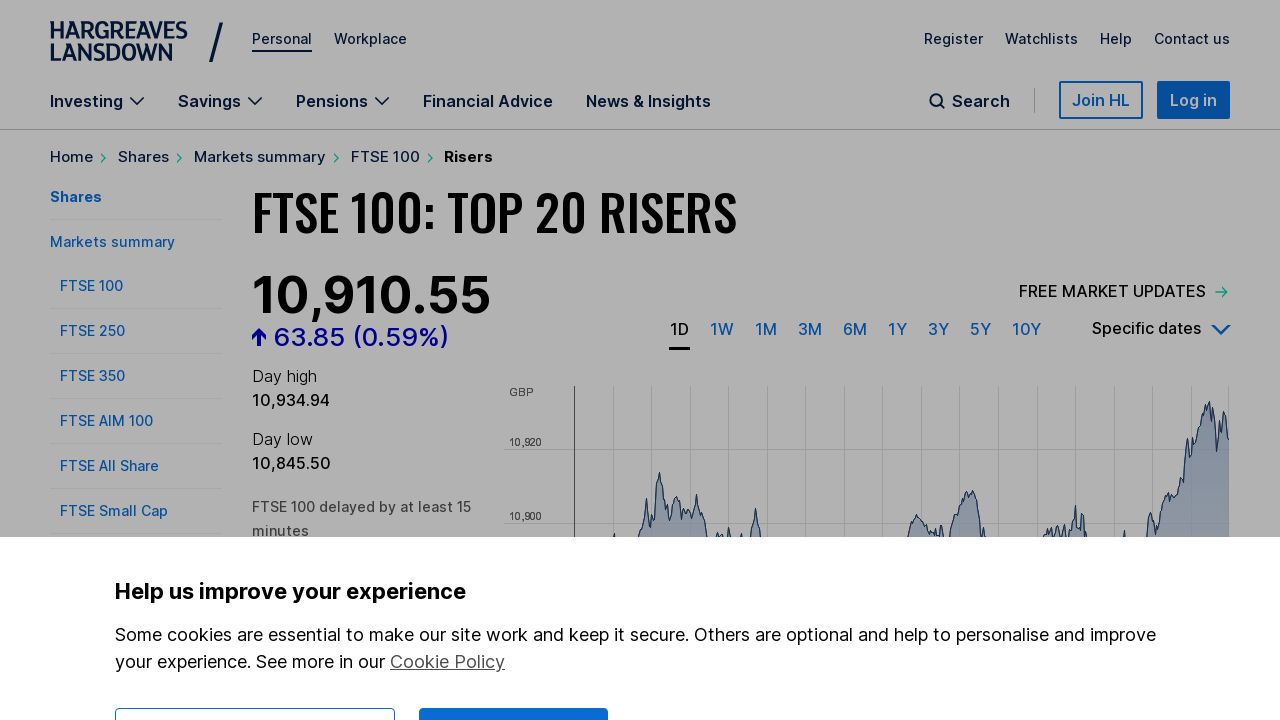

Stock market data table loaded with rows present
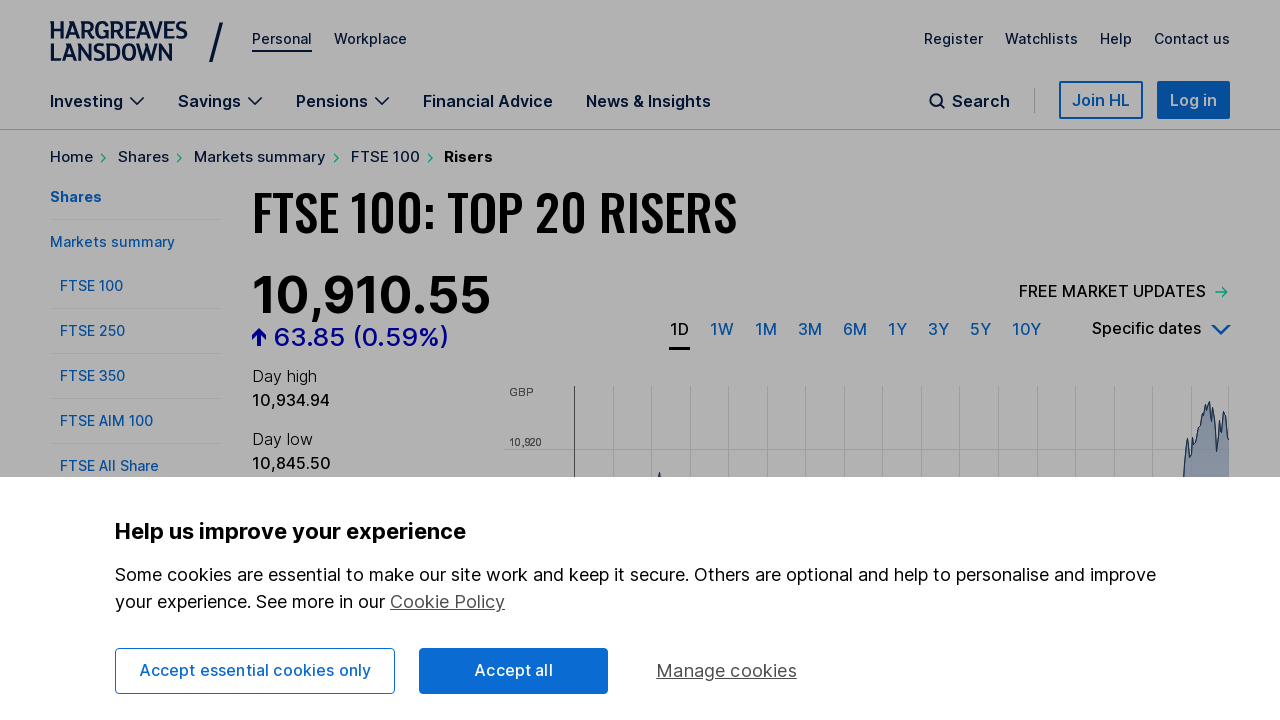

First table row is ready and visible
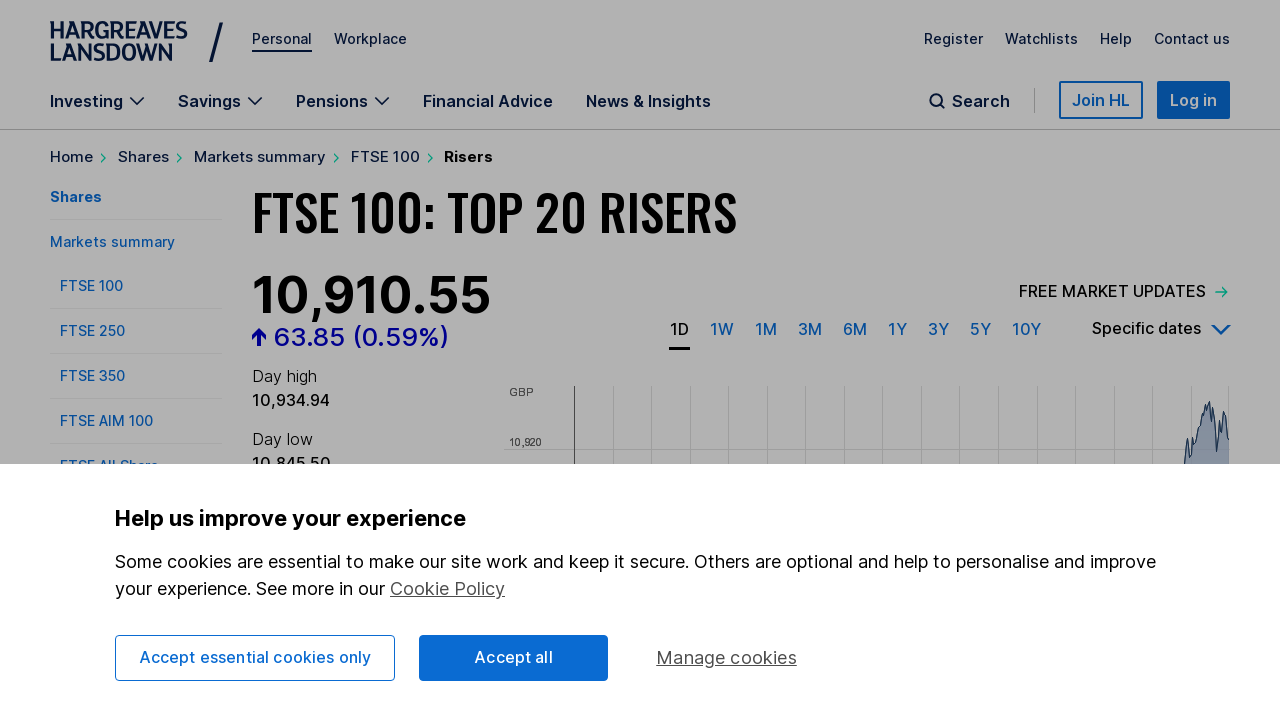

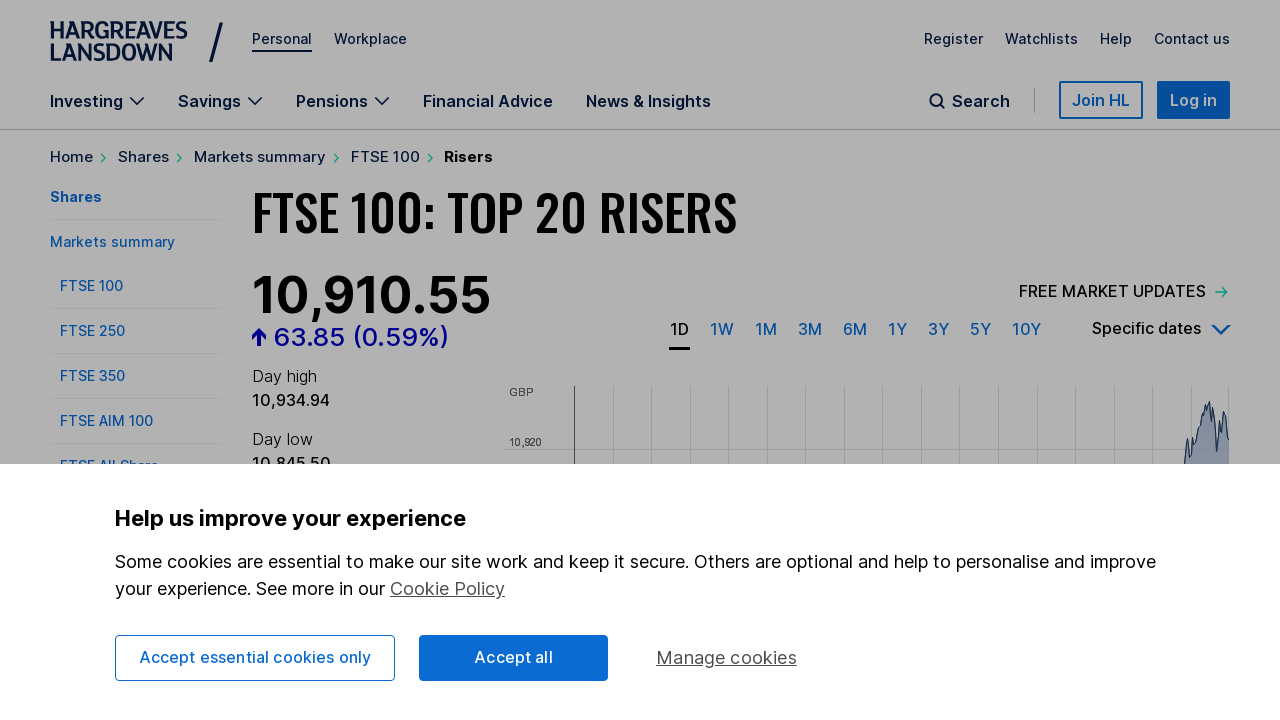